Tests iframe interaction by switching to an iframe to read text, then switches back to the main content and fills a text input field.

Starting URL: https://seleniumbase.io/demo_page/

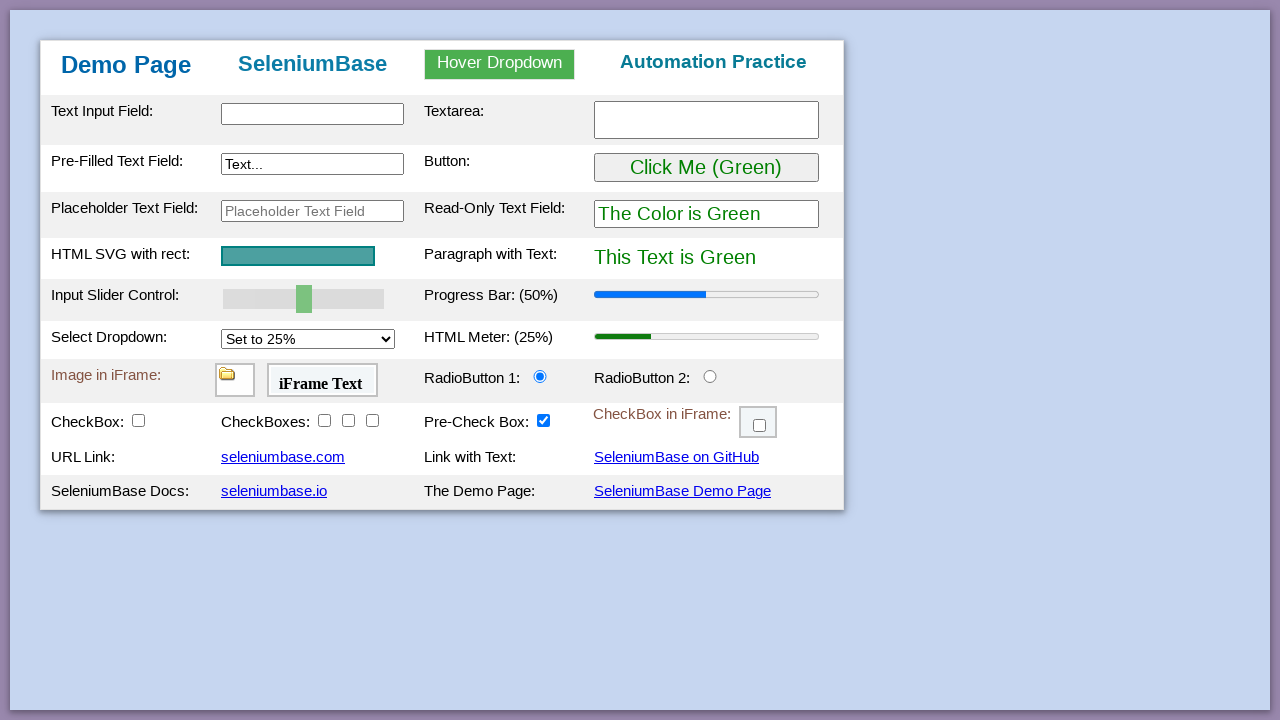

Located iframe with id 'myFrame2'
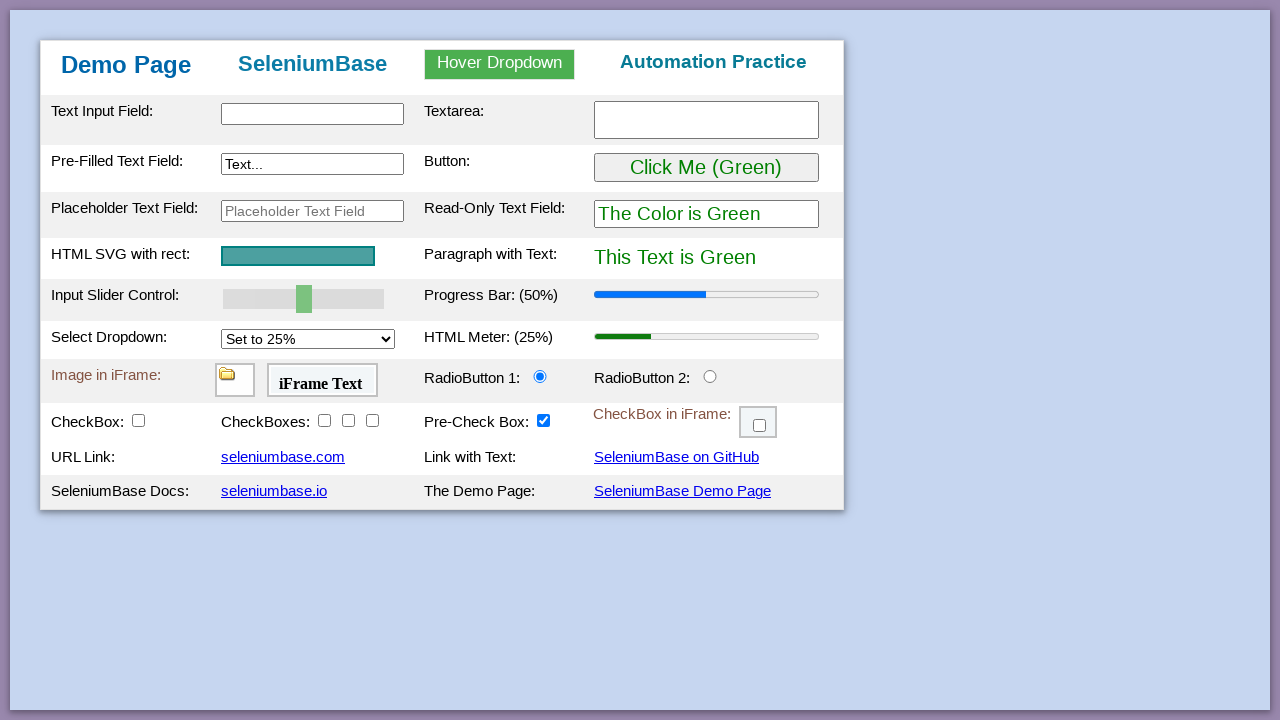

Read text from iframe h4 element: iFrame Text
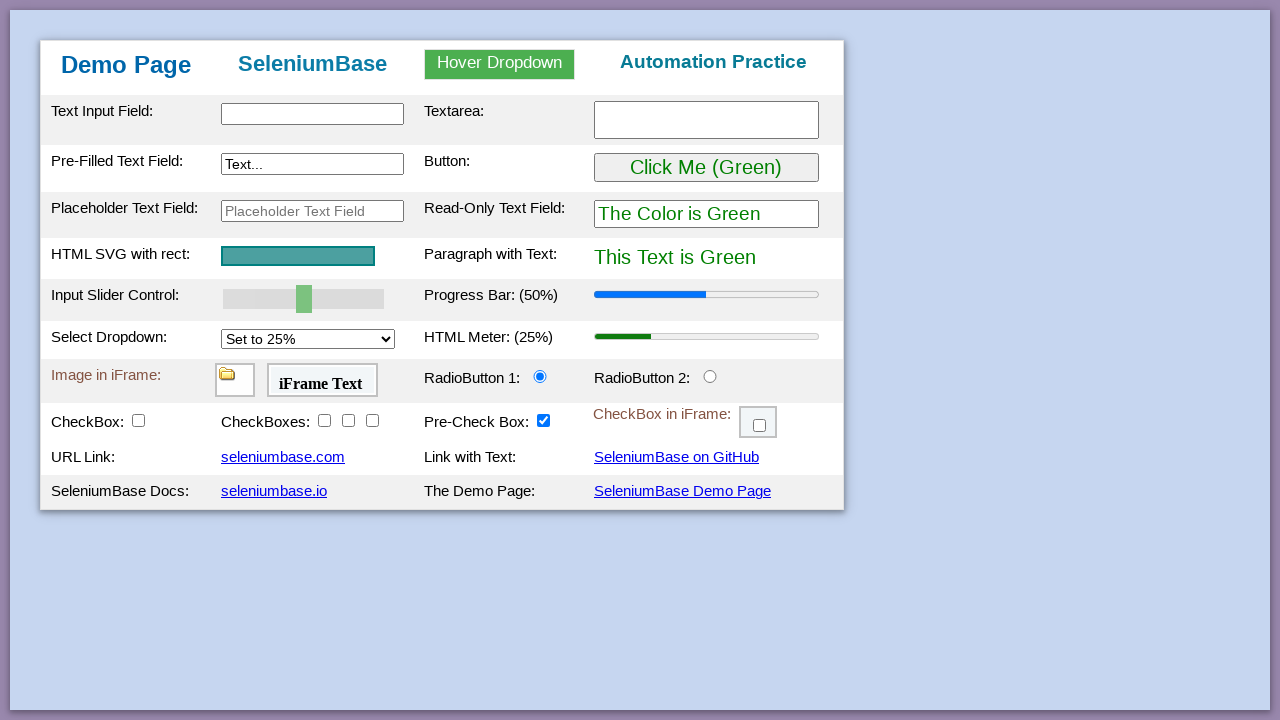

Printed iframe text to console
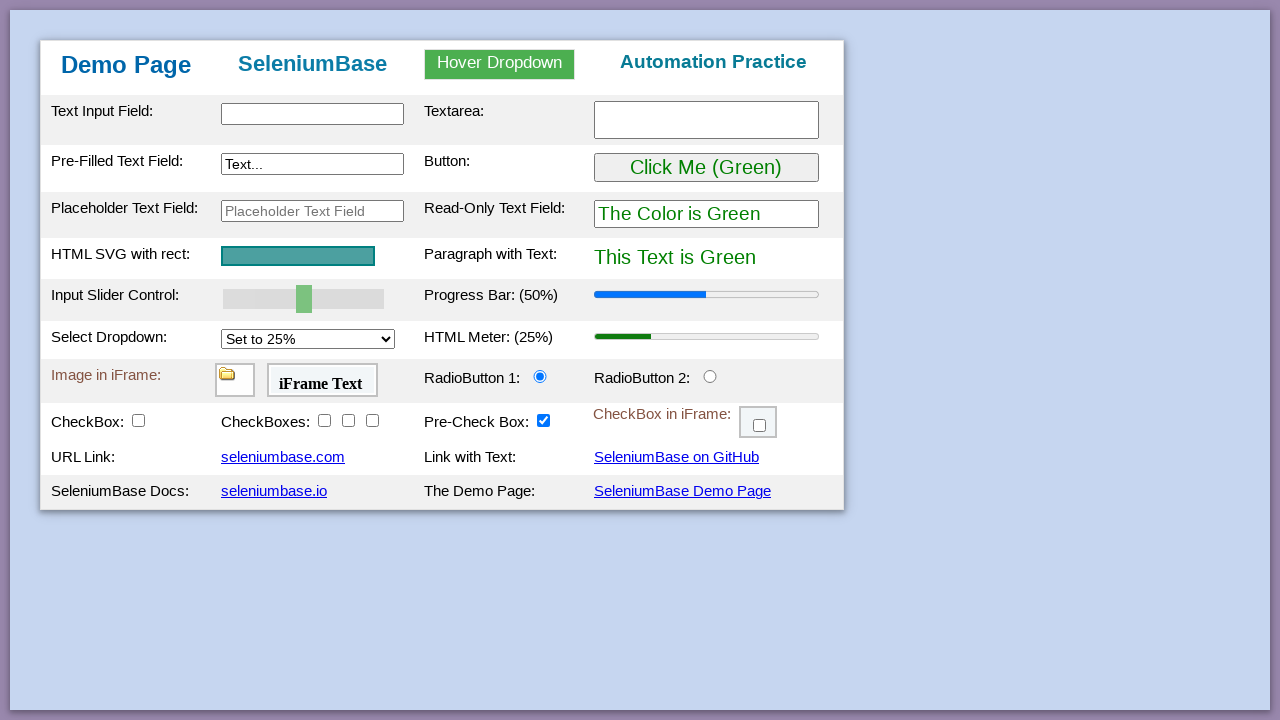

Located text input field with id 'myTextInput2'
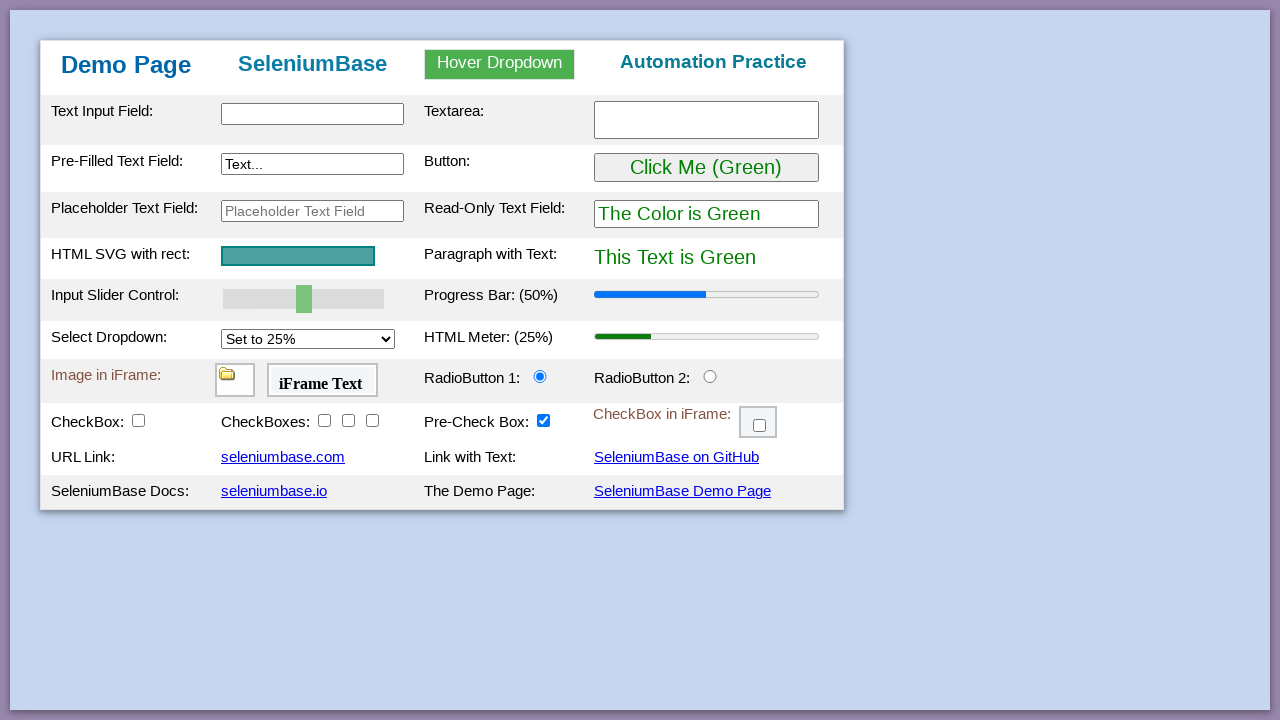

Cleared text input field on #myTextInput2
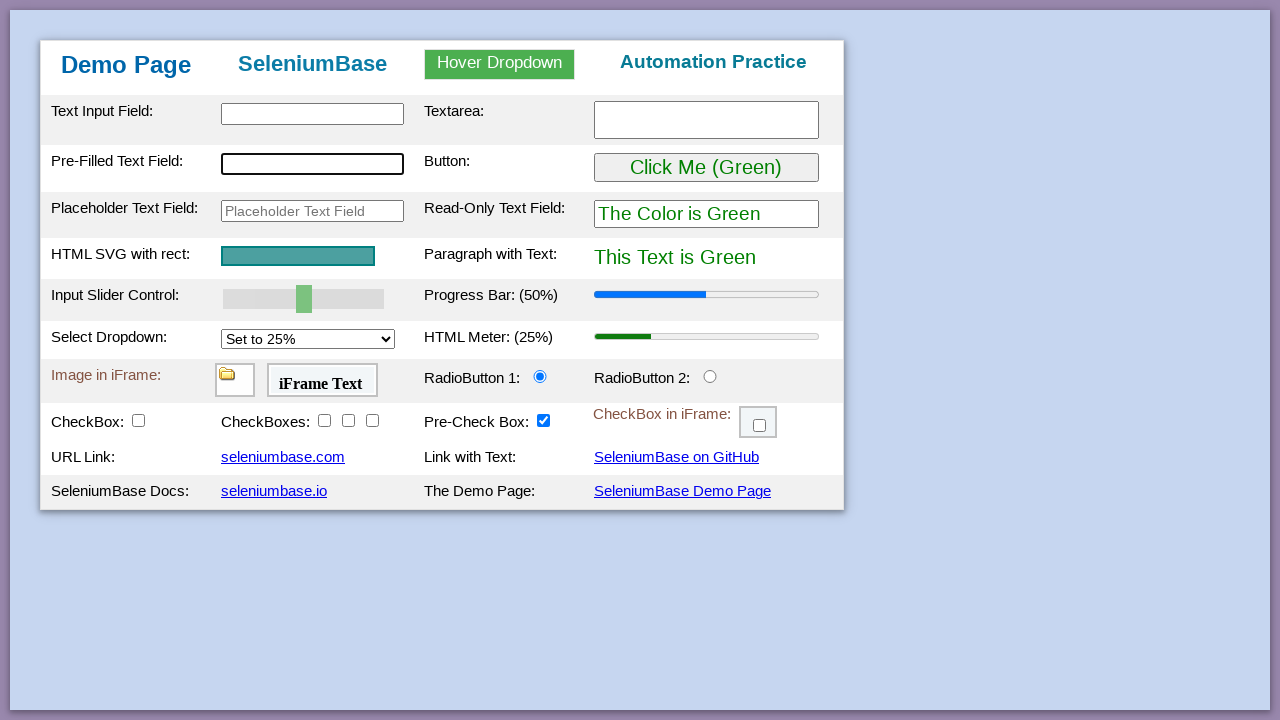

Filled text input field with 'Pre-Filled Text Field' on #myTextInput2
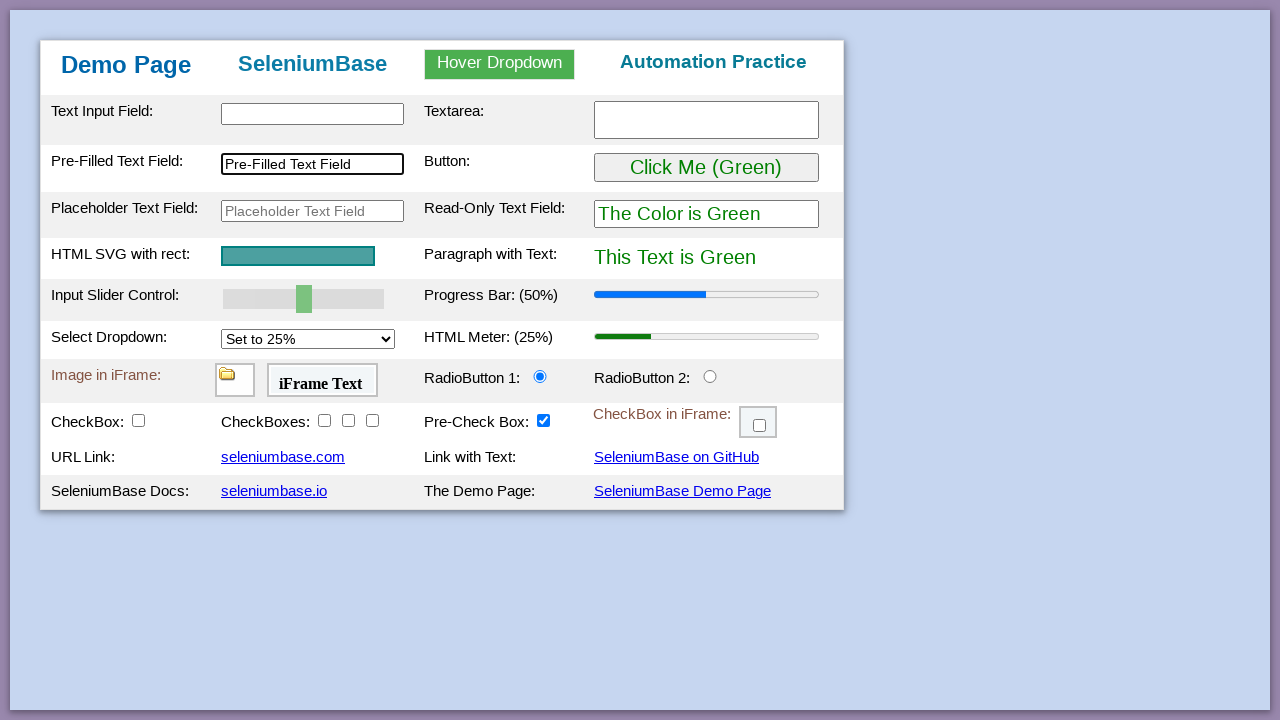

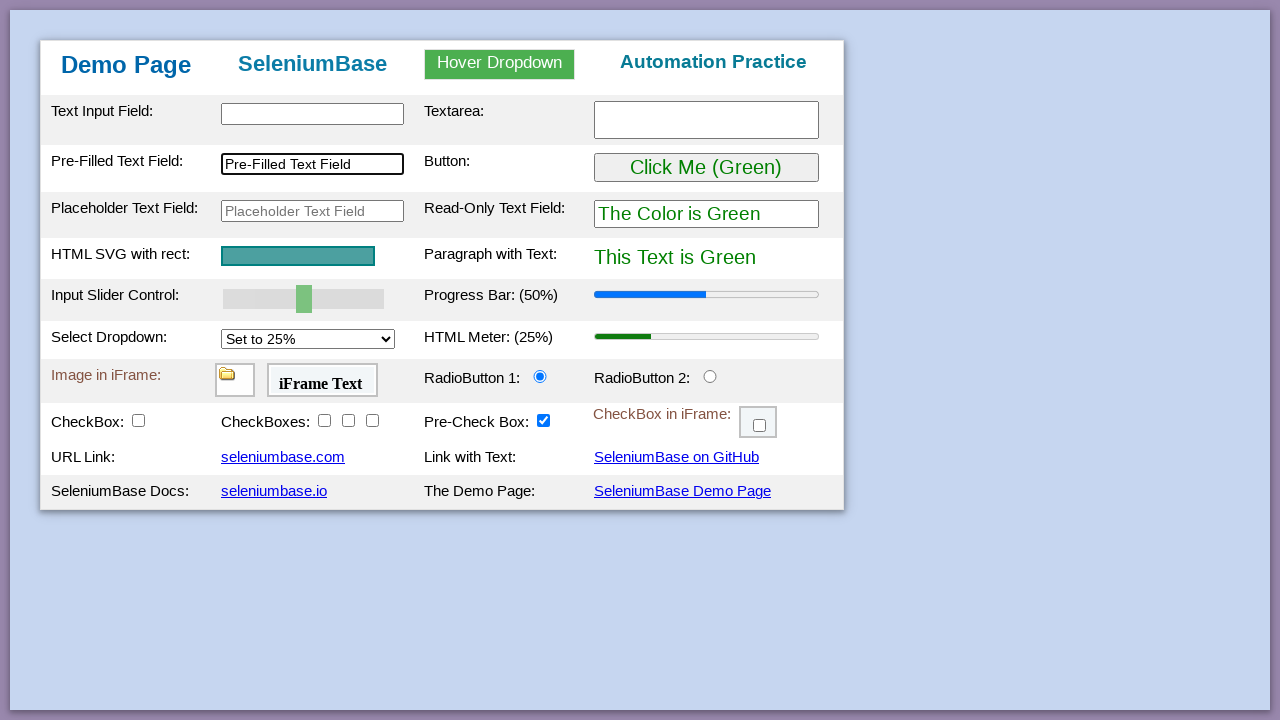